Tests drag and drop functionality within an iframe on jQuery UI demo page, then navigates to another page by clicking a link

Starting URL: https://jqueryui.com/droppable/

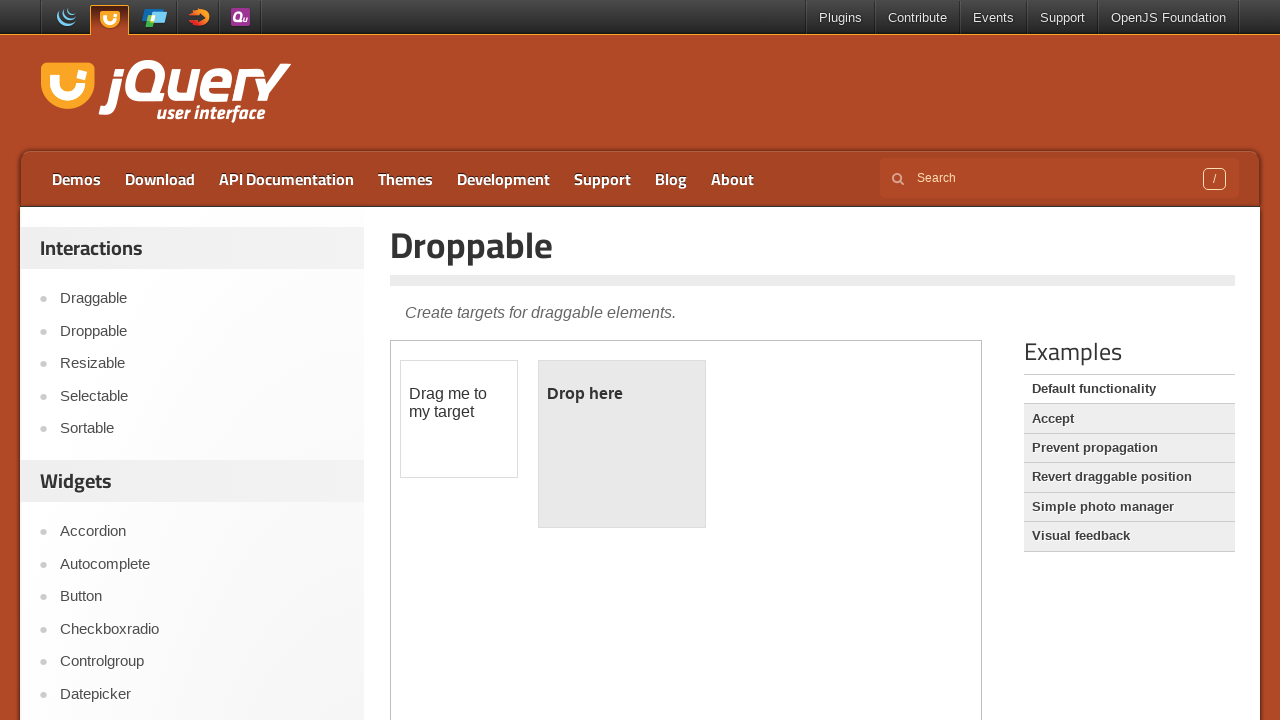

Located and switched control to the iframe containing draggable elements
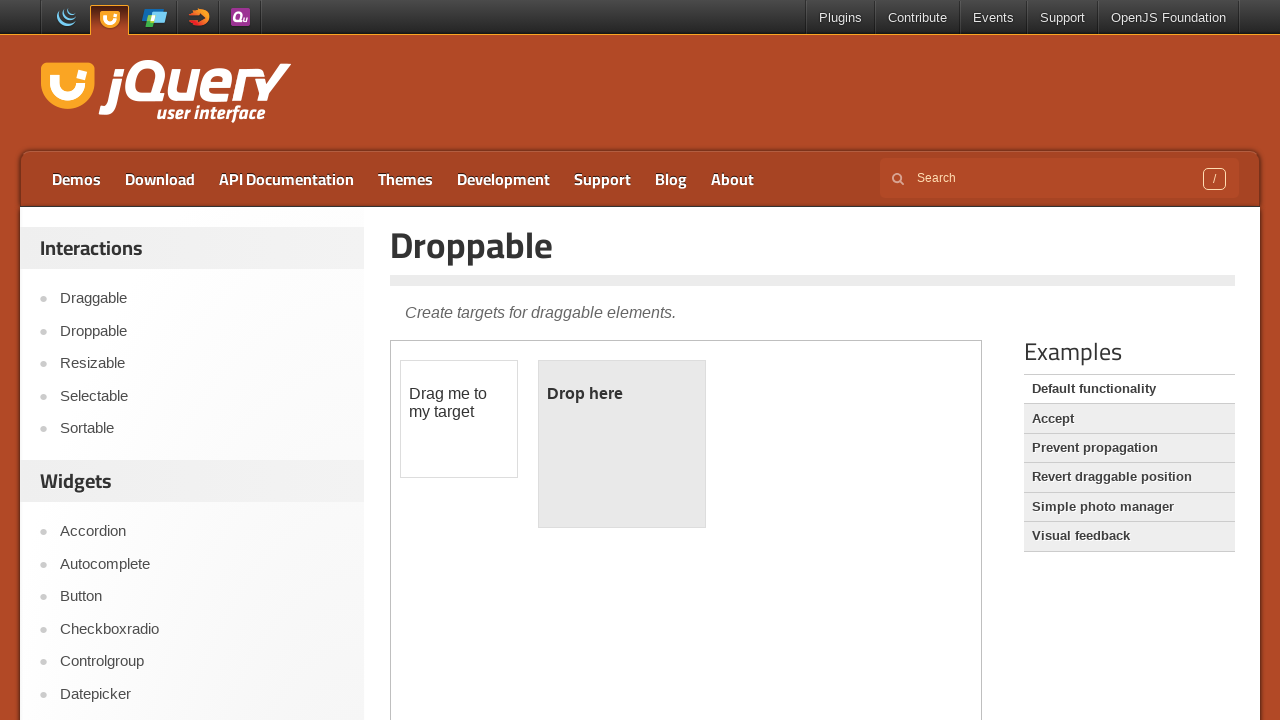

Located the draggable element in the iframe
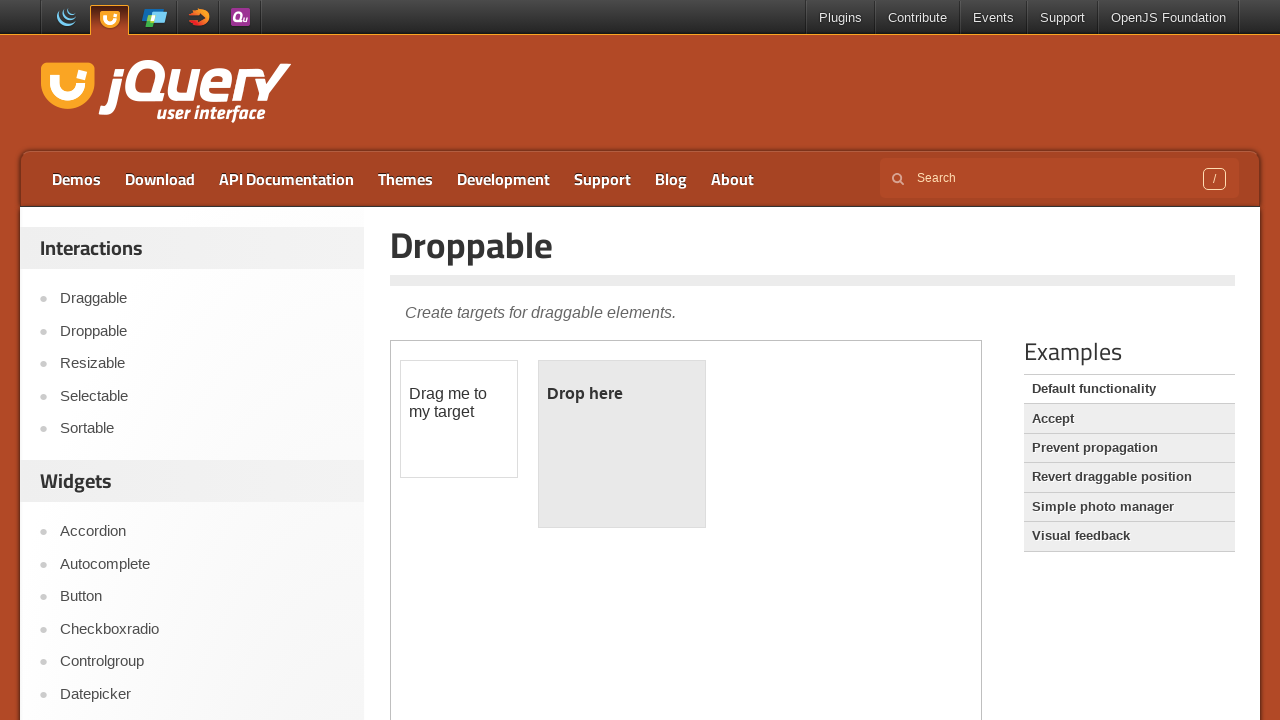

Located the droppable element in the iframe
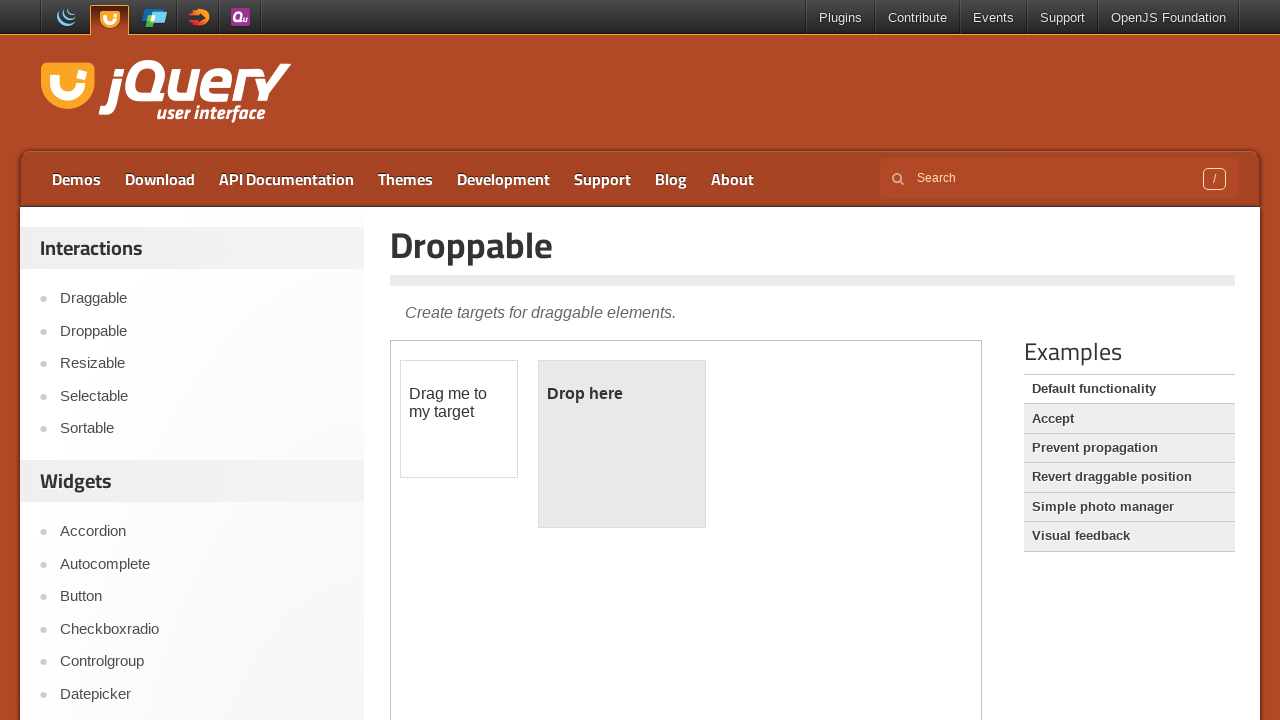

Performed drag and drop operation from draggable to droppable element at (622, 444)
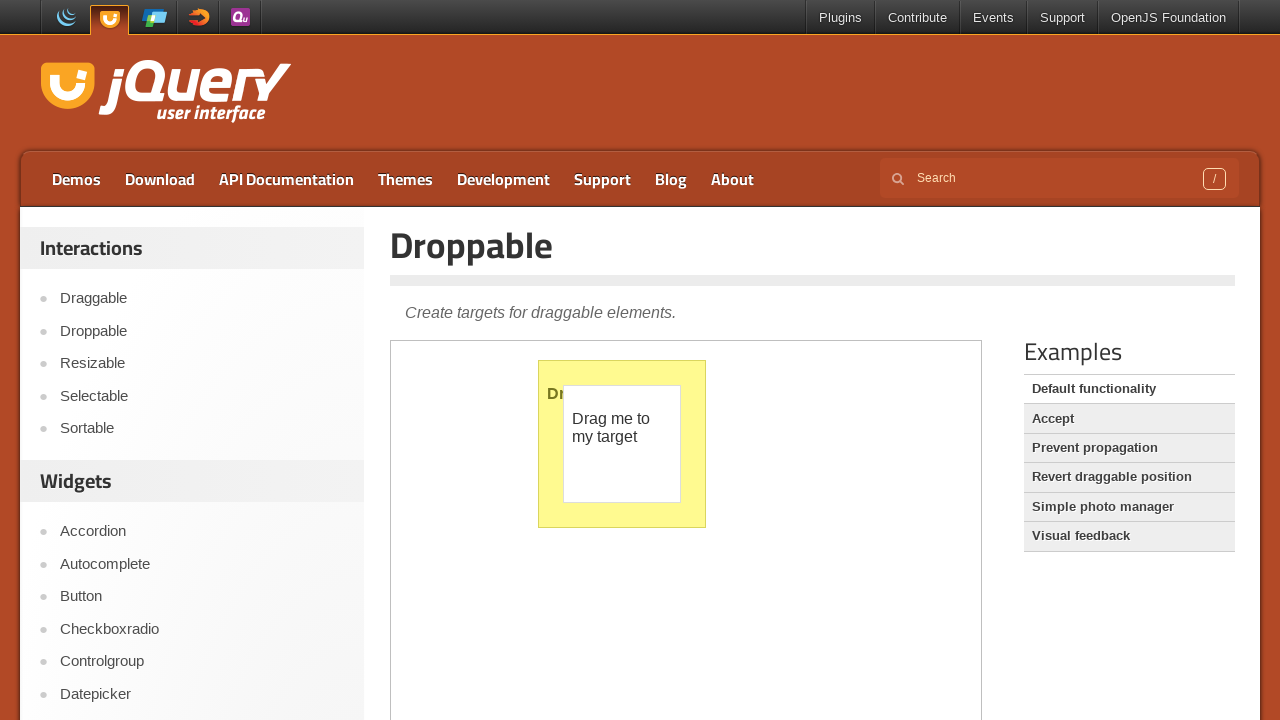

Switched control back to the main page
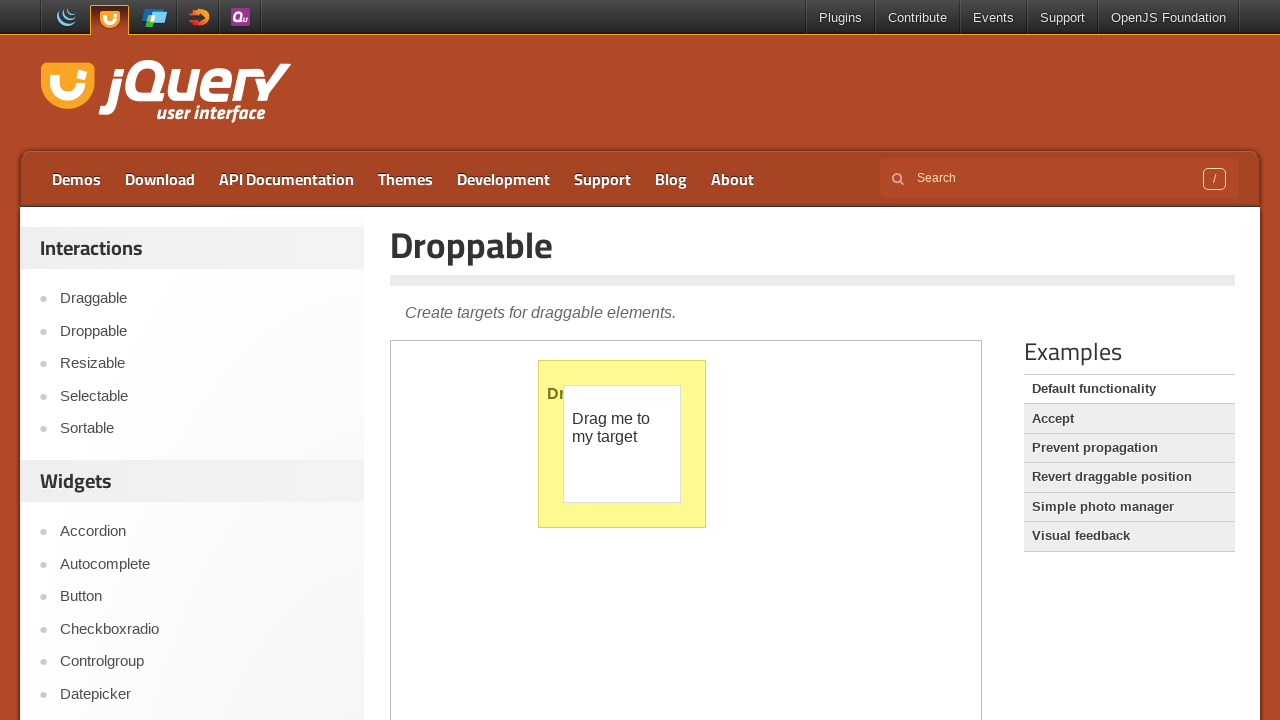

Clicked on the Accept link to navigate to another page at (1129, 419) on text=Accept
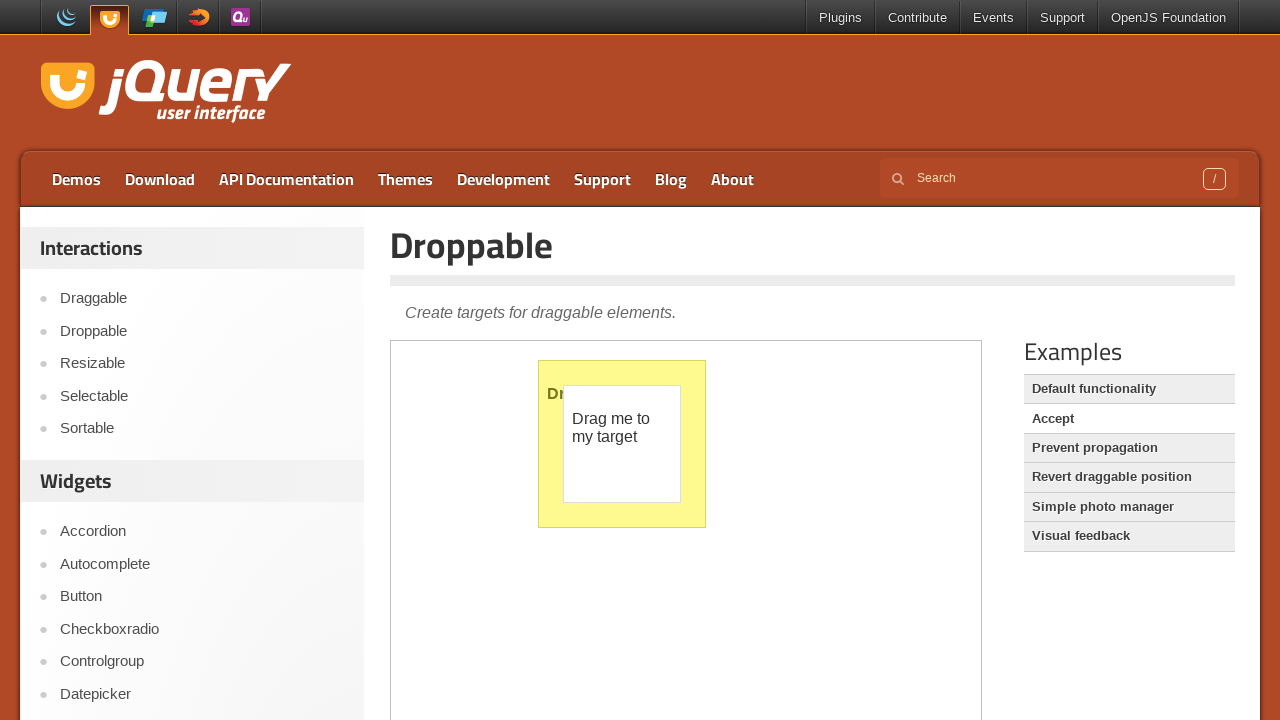

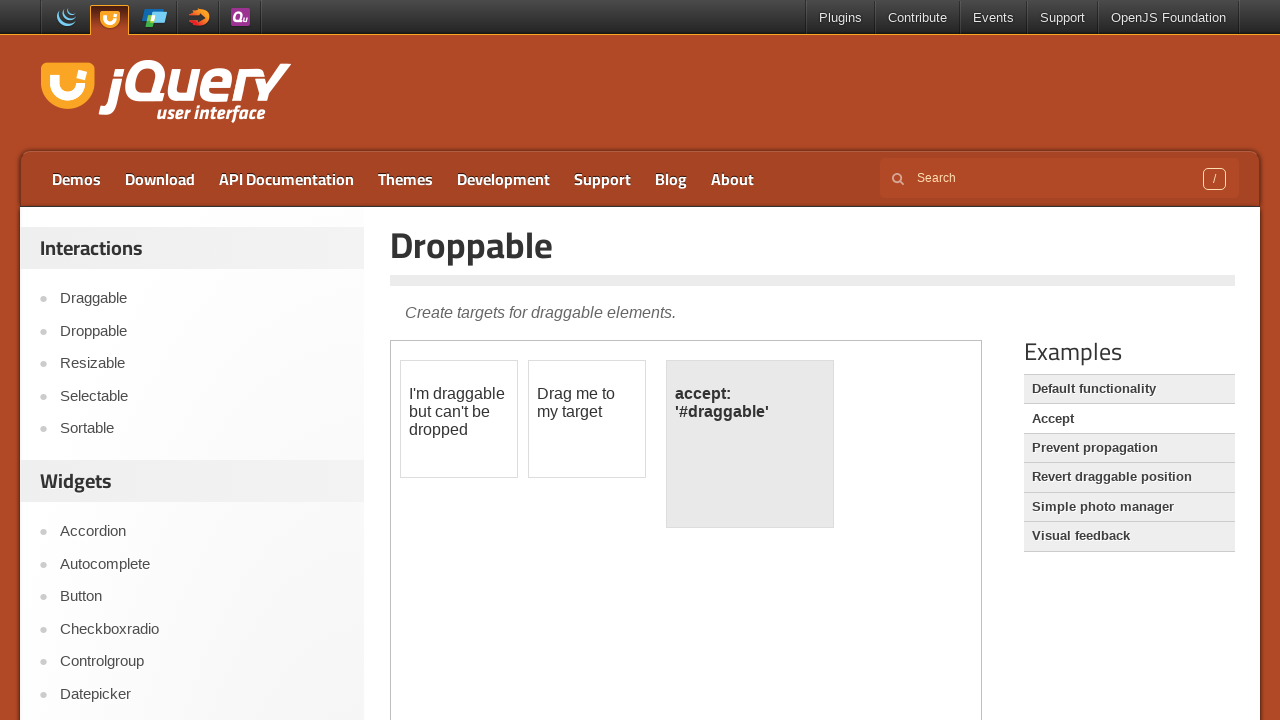